Tests that clear completed button is hidden when no items are completed

Starting URL: https://demo.playwright.dev/todomvc

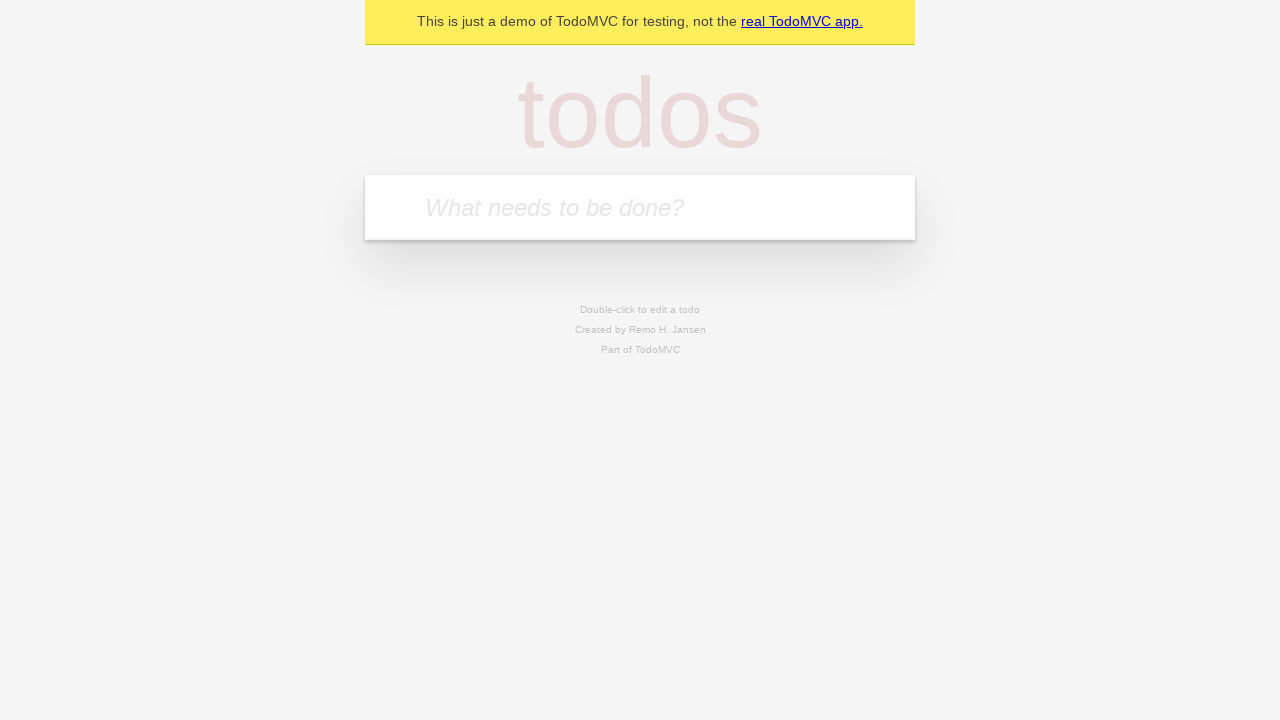

Filled input field with first todo item 'buy some cheese' on .new-todo
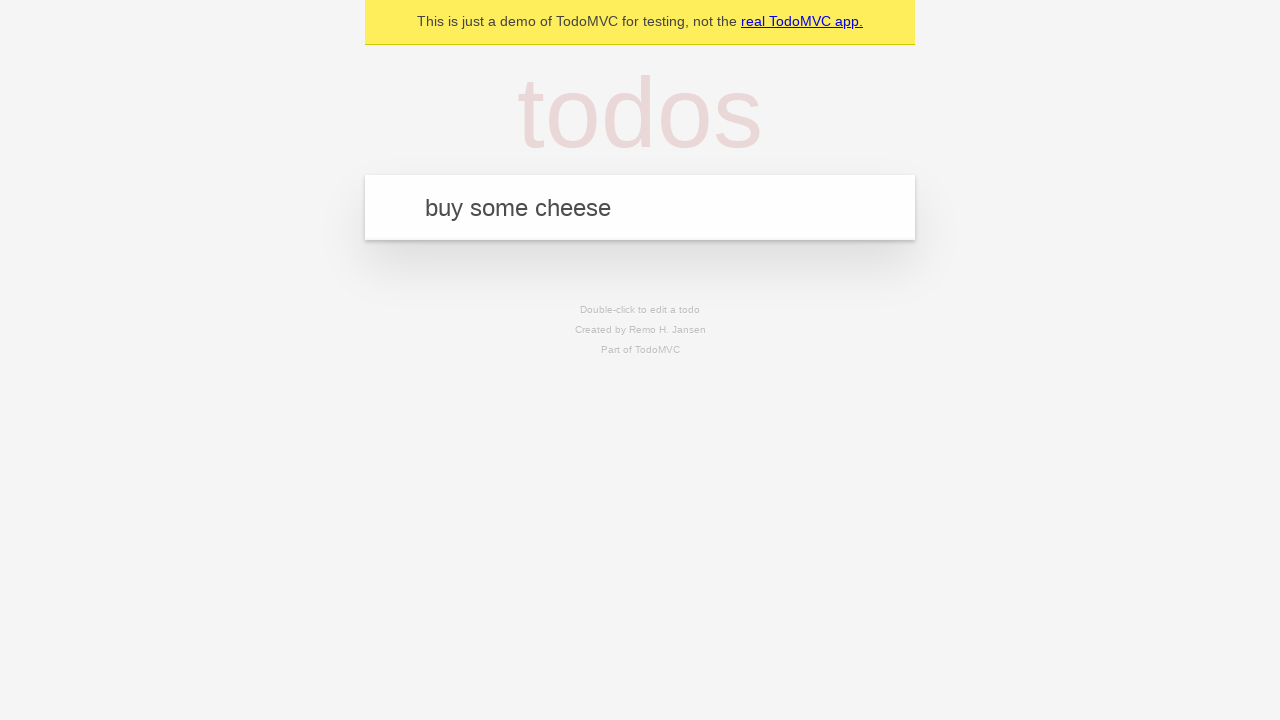

Pressed Enter to add first todo item on .new-todo
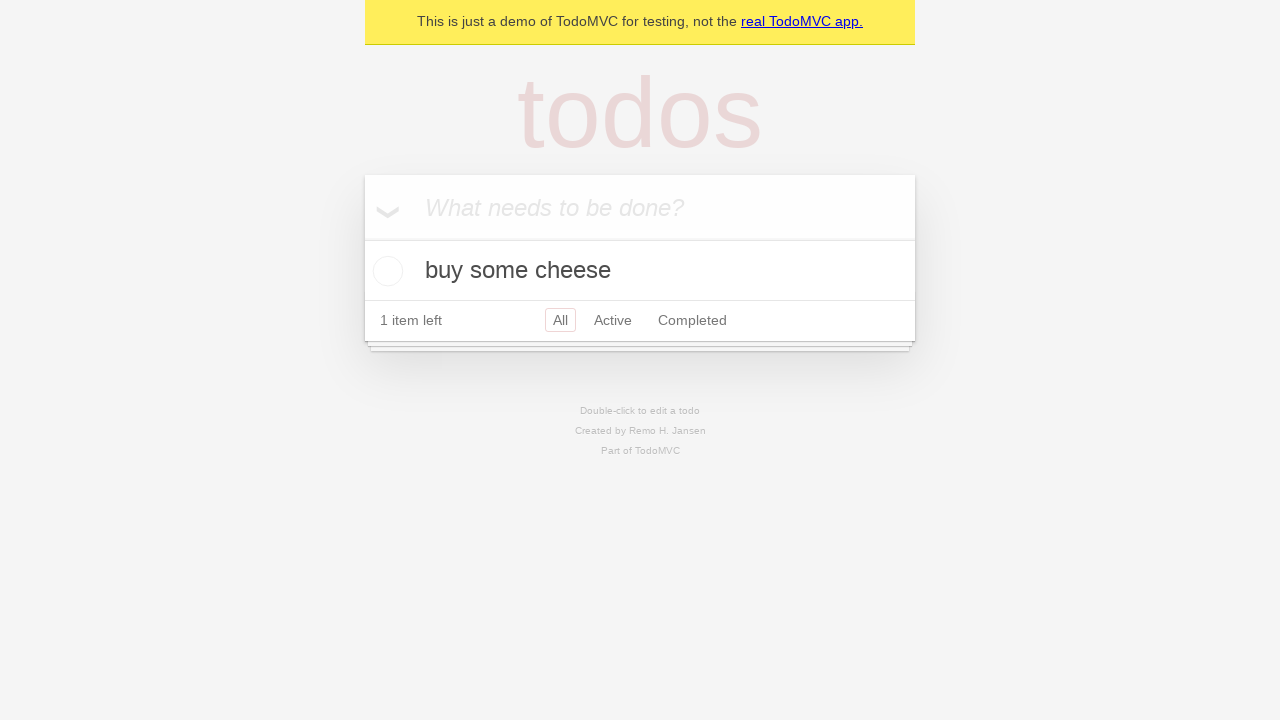

Filled input field with second todo item 'feed the cat' on .new-todo
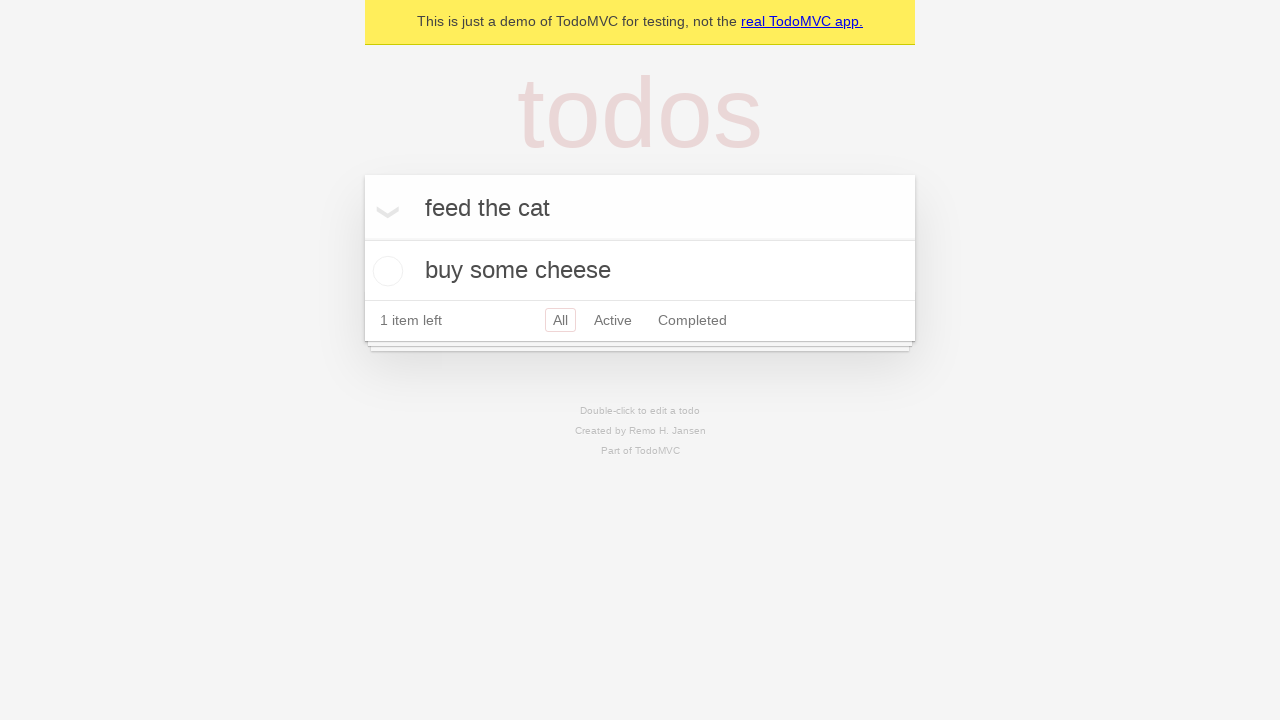

Pressed Enter to add second todo item on .new-todo
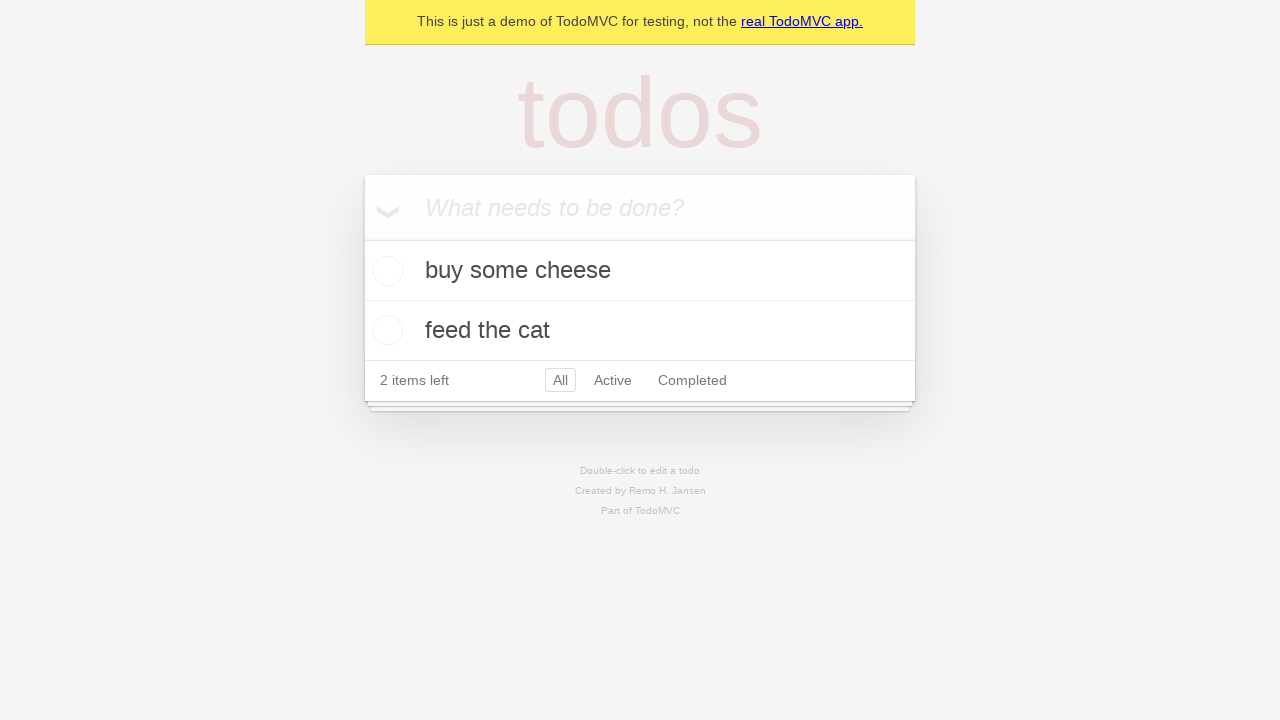

Filled input field with third todo item 'book a doctors appointment' on .new-todo
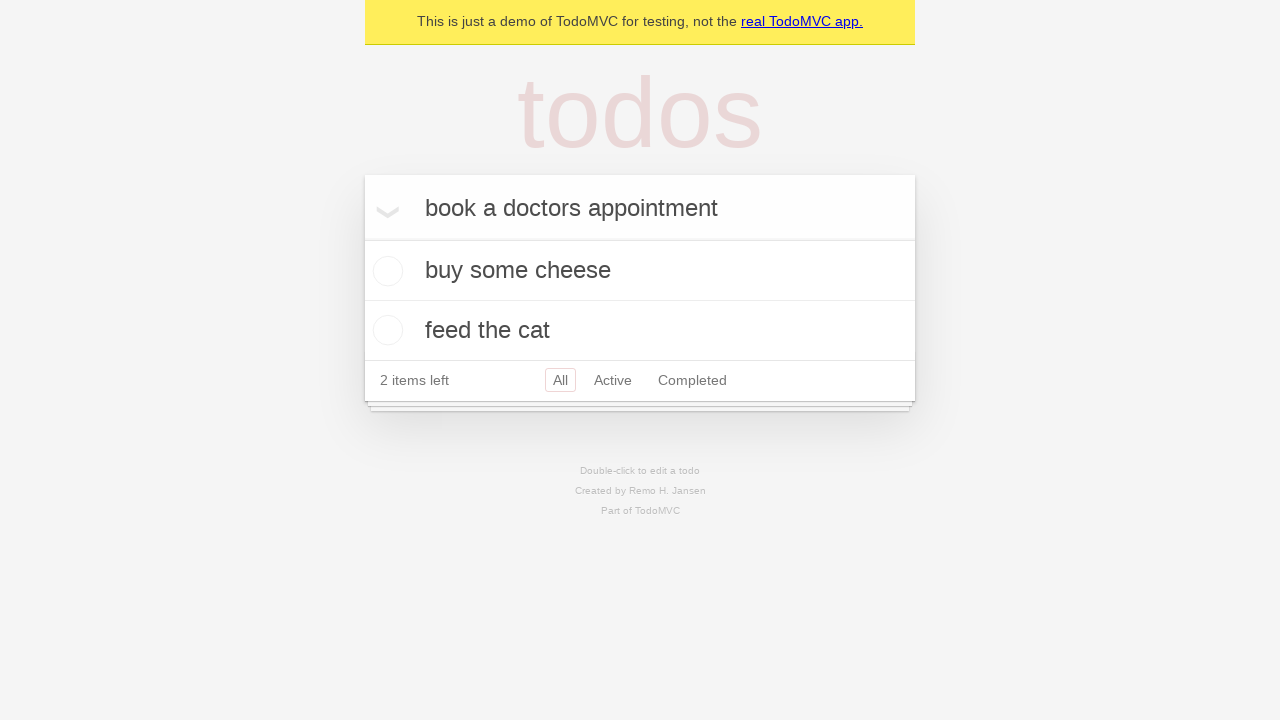

Pressed Enter to add third todo item on .new-todo
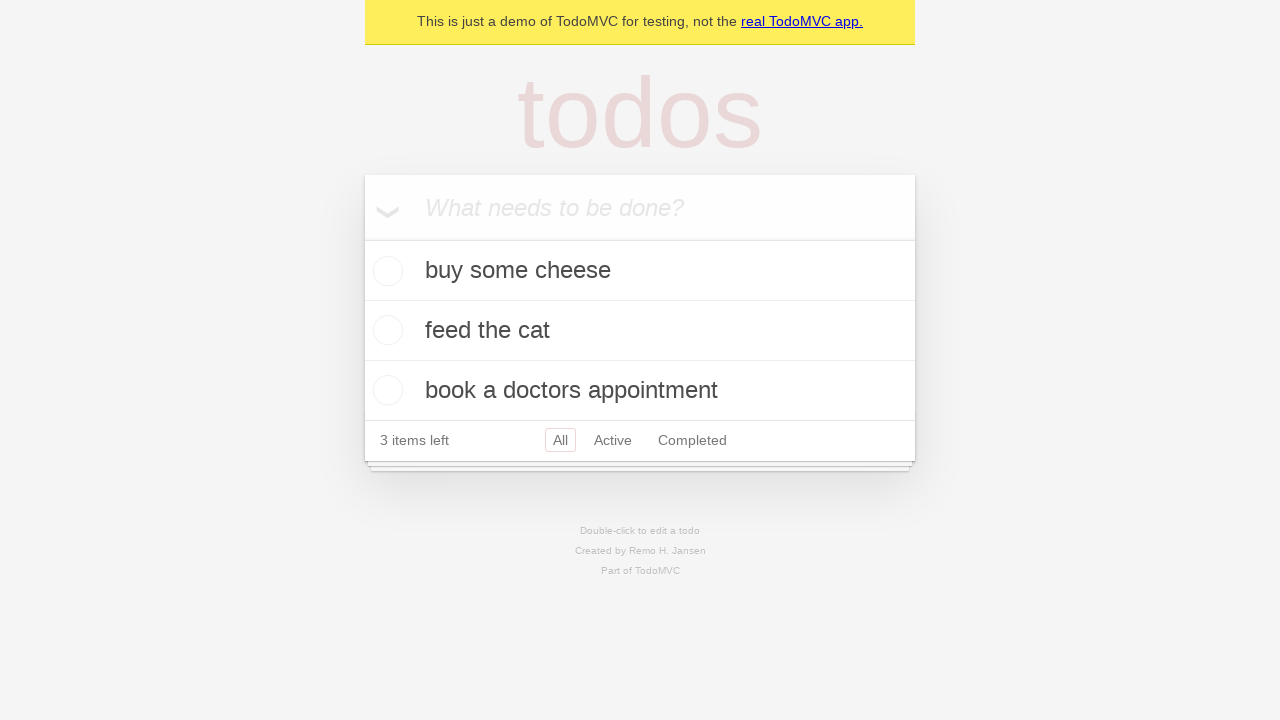

Waited for third todo item to appear in list
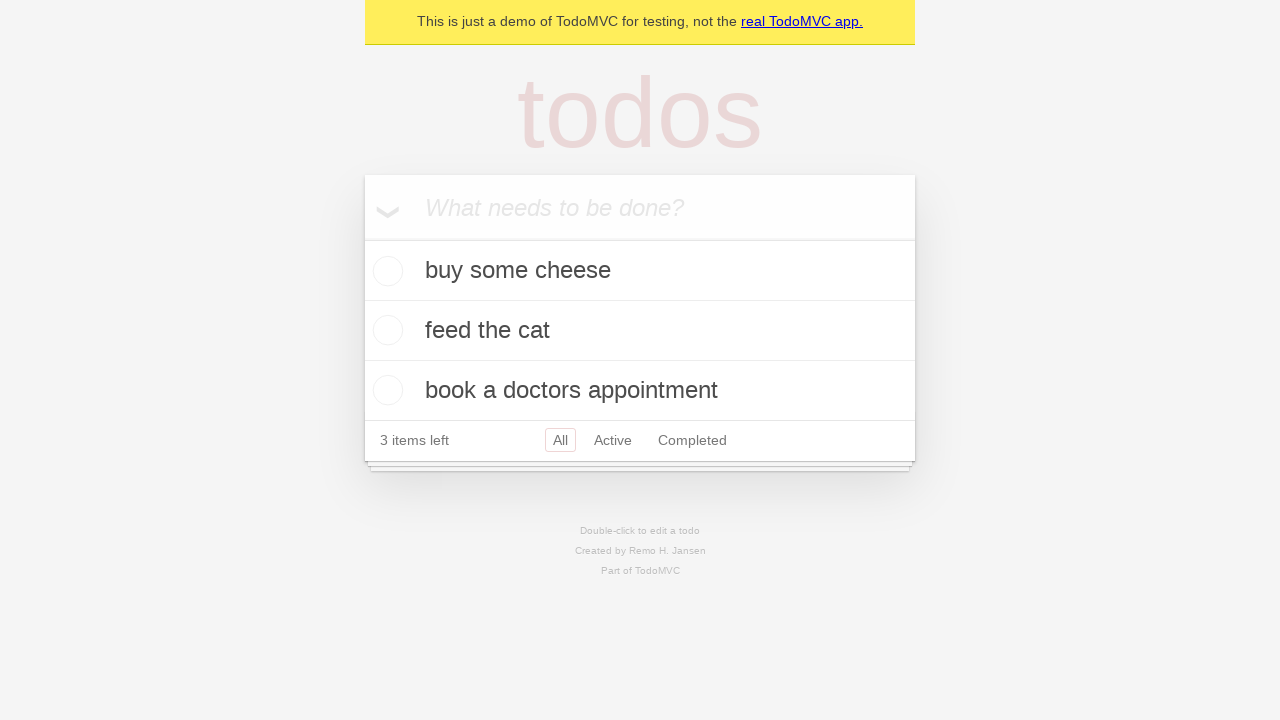

Clicked toggle checkbox to mark second item as completed at (385, 330) on .todo-list li:nth-child(2) .toggle
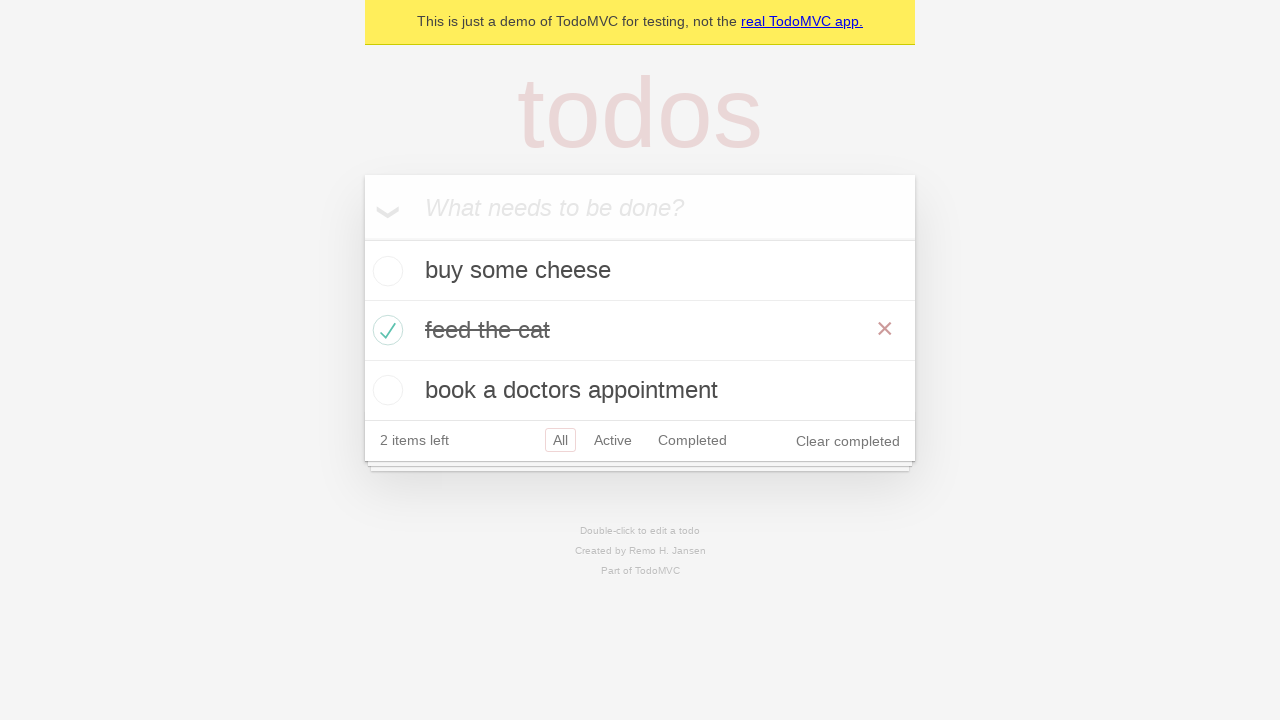

Clicked 'clear completed' button to remove completed item at (848, 441) on .clear-completed
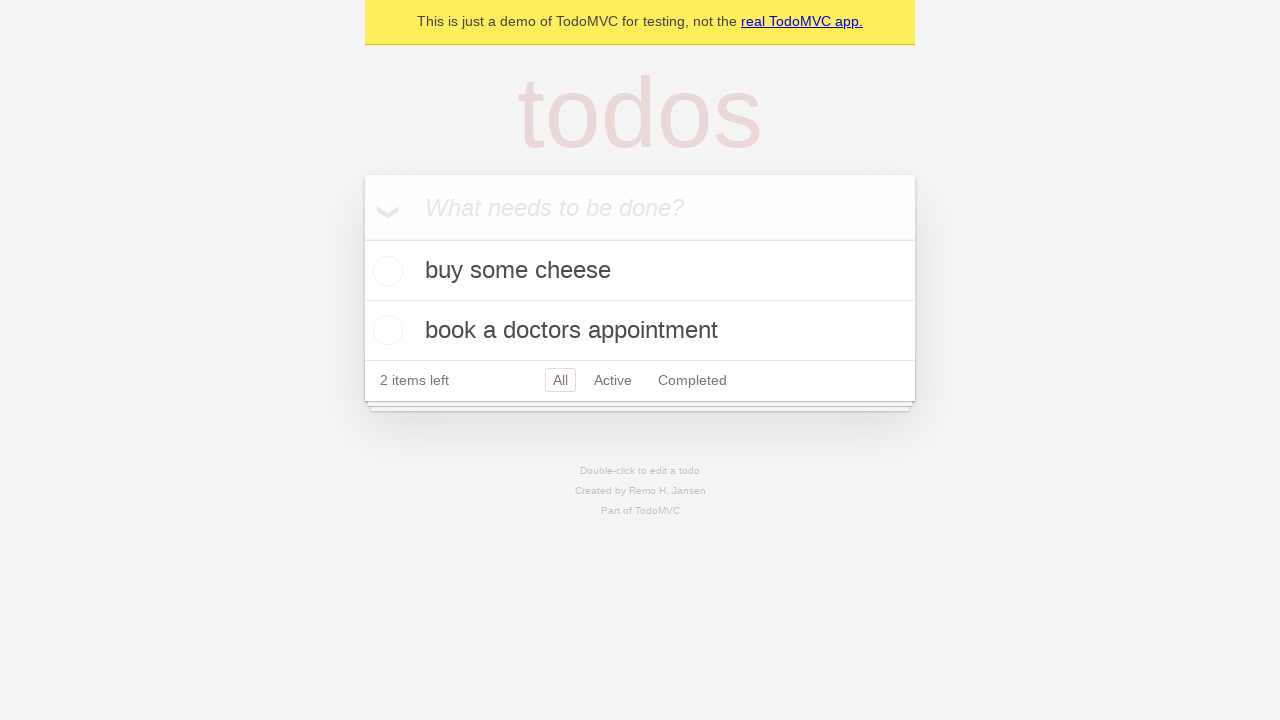

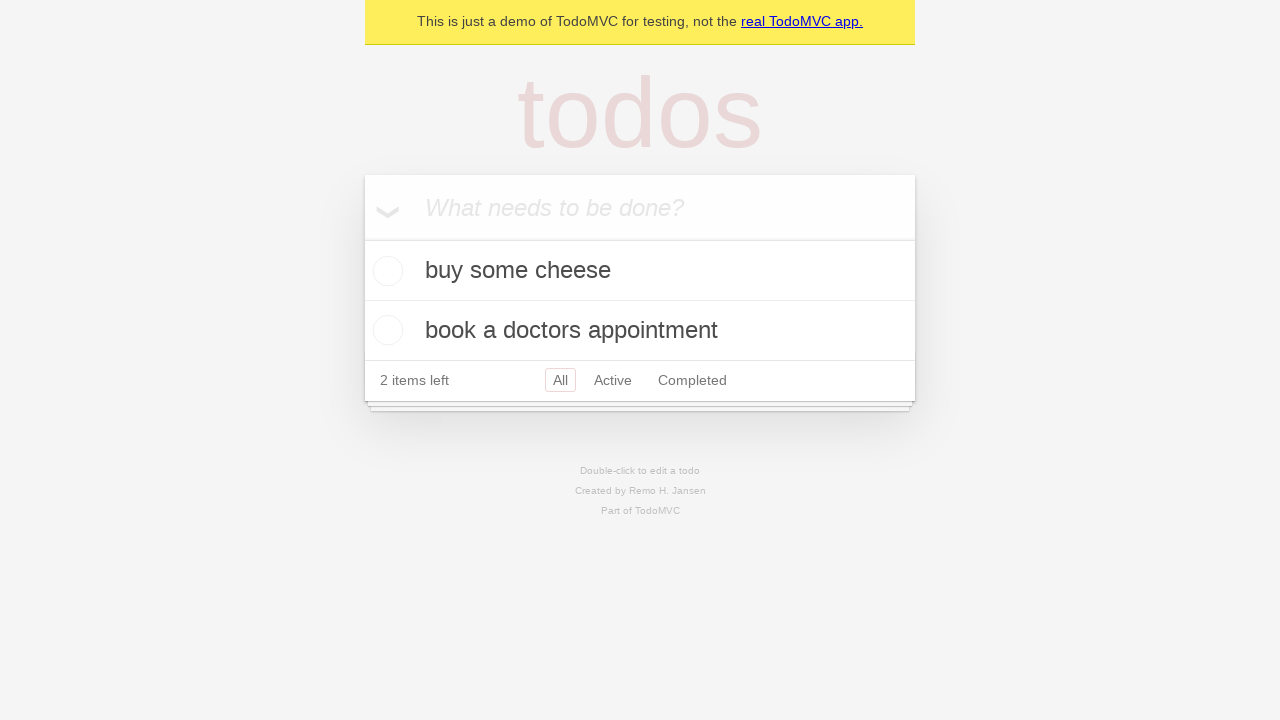